Tests drag and drop functionality by clicking and holding an element, moving it to the target area, and releasing using separate actions

Starting URL: https://seleniumui.moderntester.pl/droppable.php

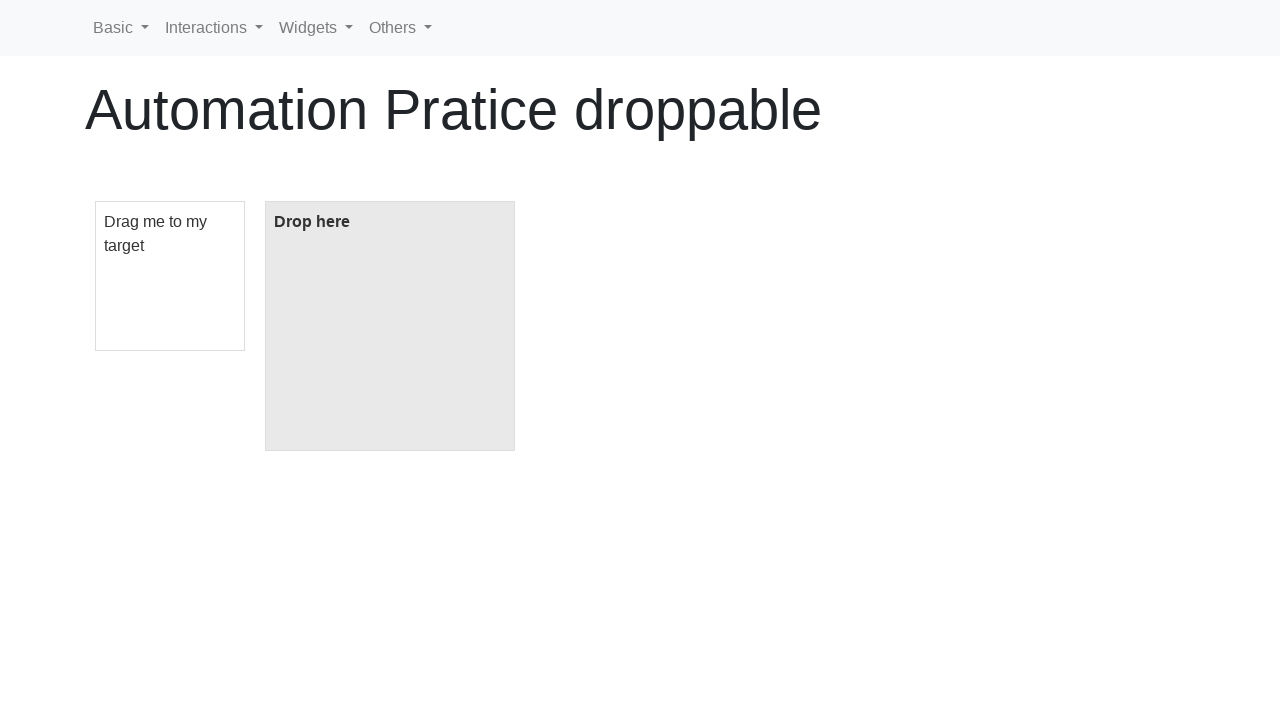

Located the draggable element
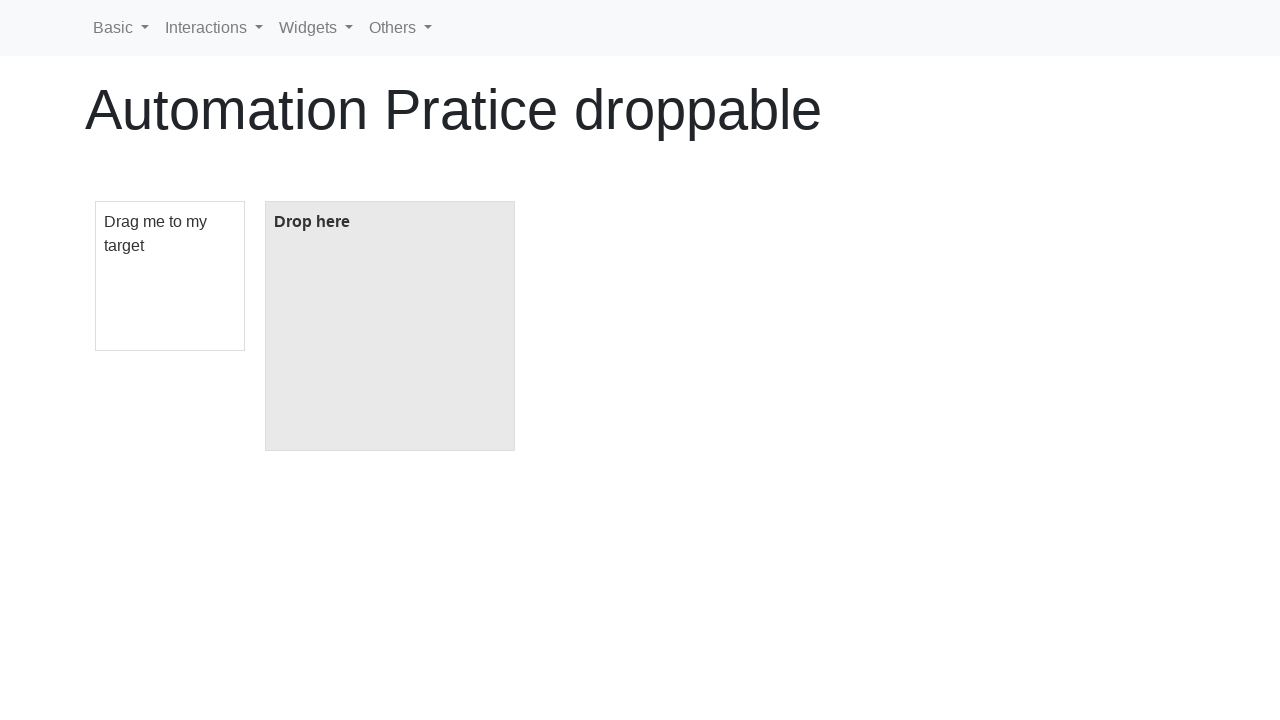

Located the droppable target area
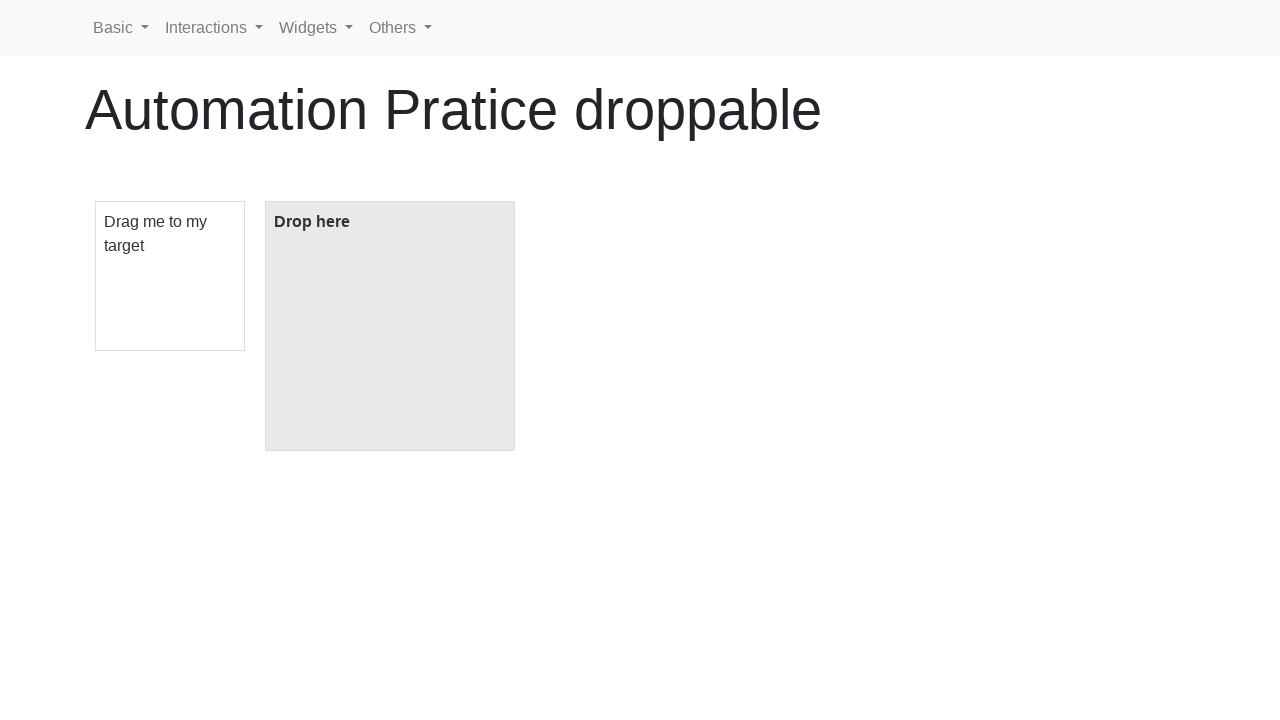

Hovered over the draggable element at (170, 276) on #draggable
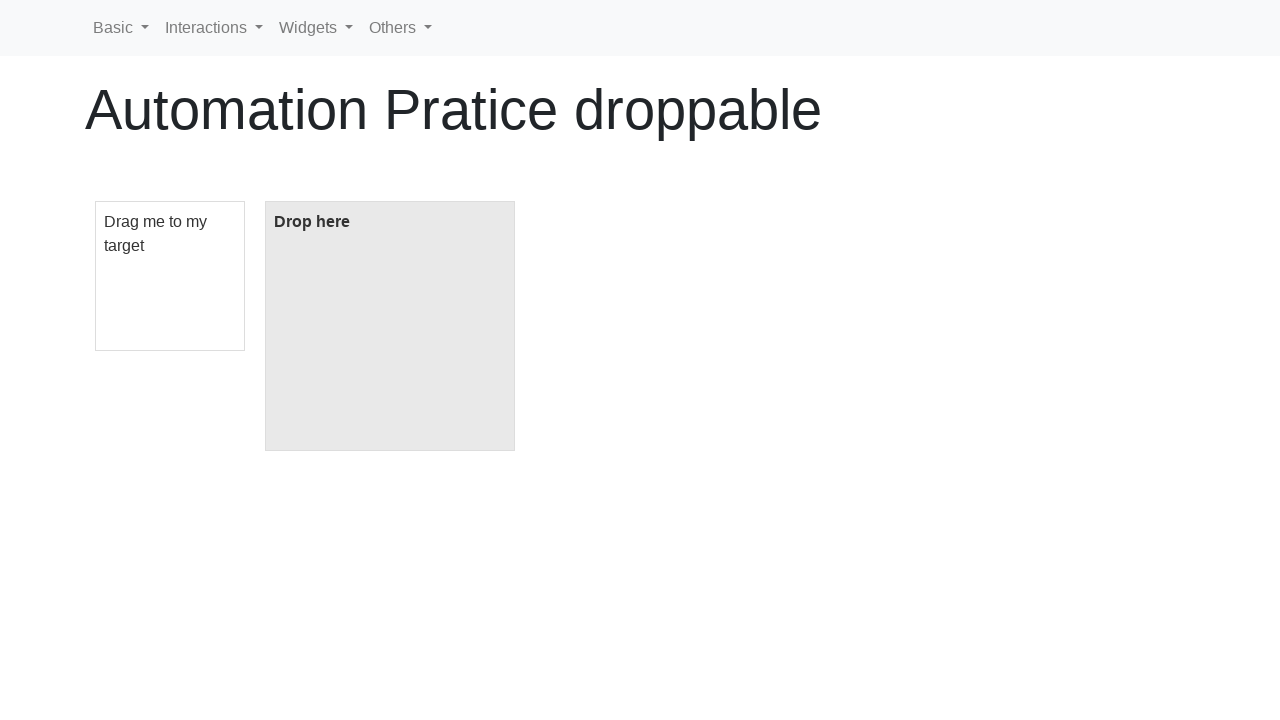

Pressed and held mouse button on draggable element at (170, 276)
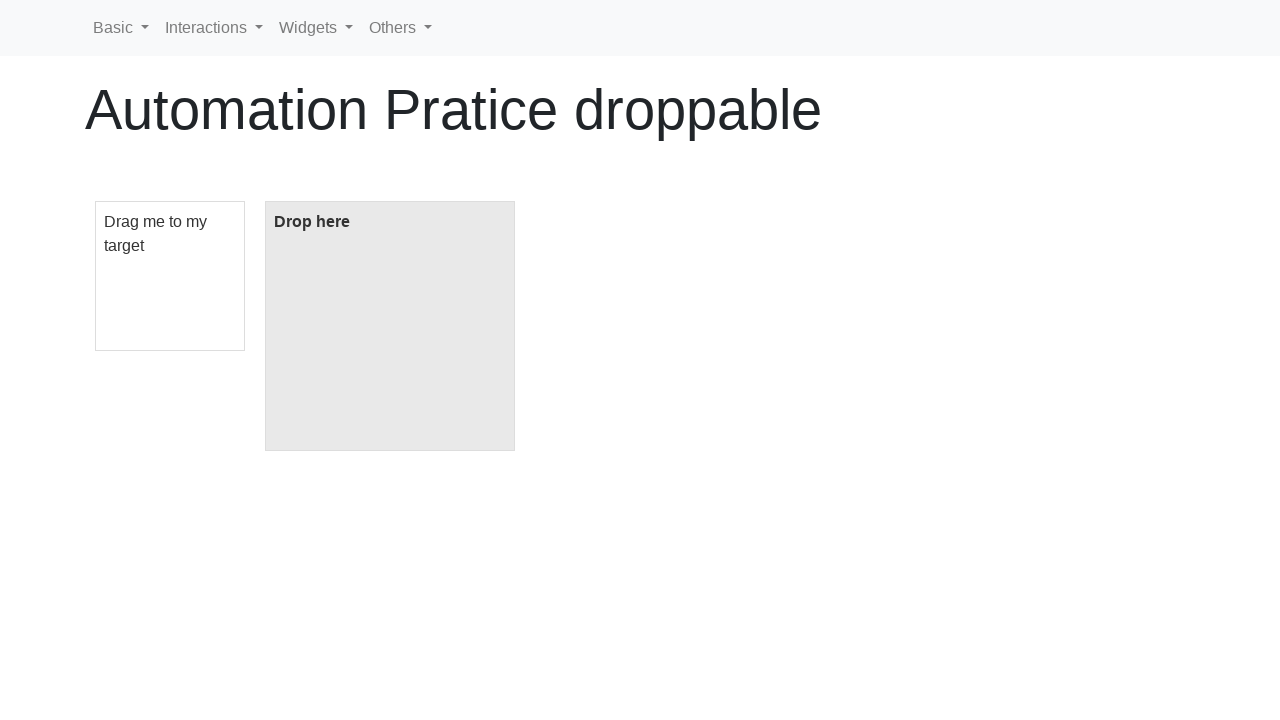

Moved mouse to droppable target area while holding button at (390, 326) on #droppable
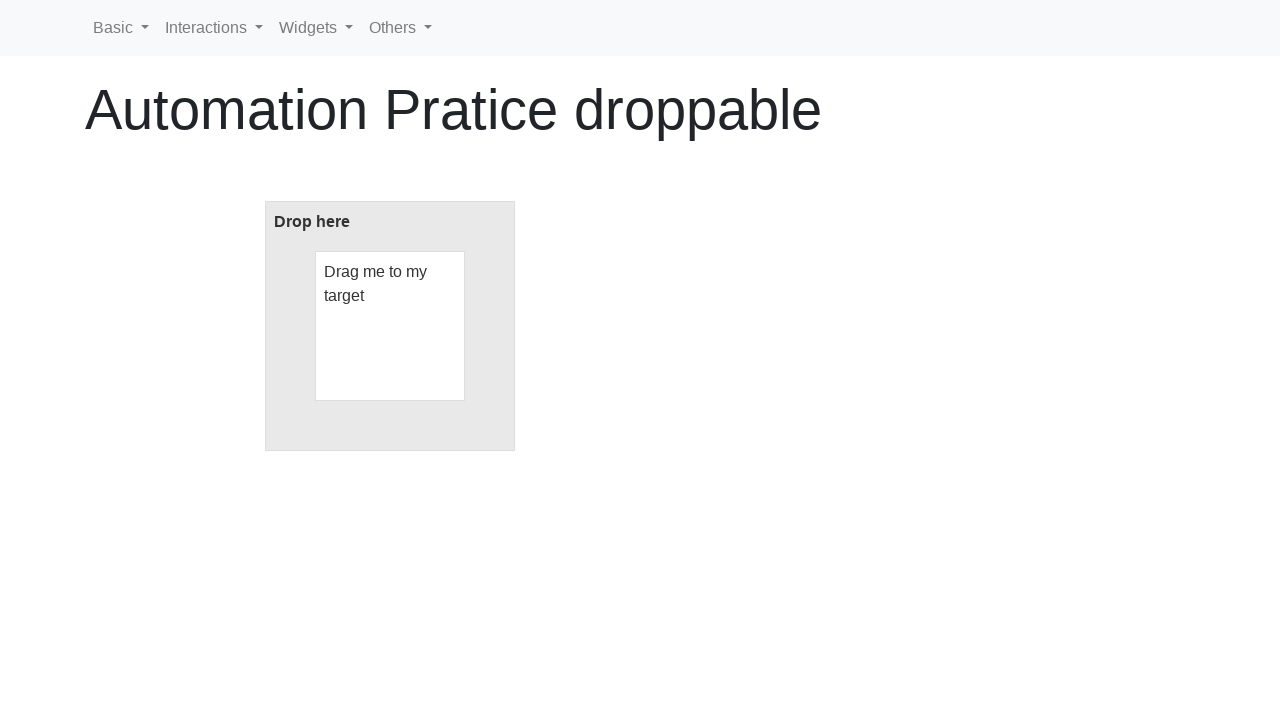

Released mouse button to complete drag and drop at (390, 326)
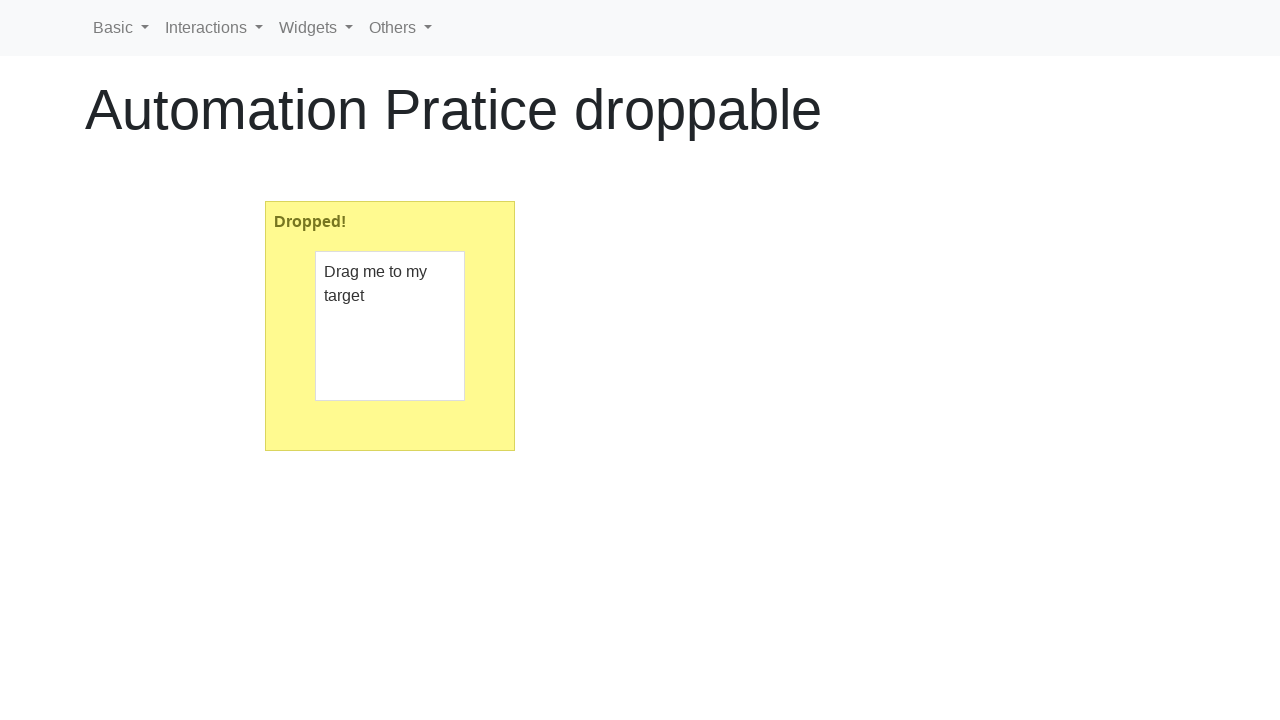

Verified that droppable area shows 'Dropped!' text
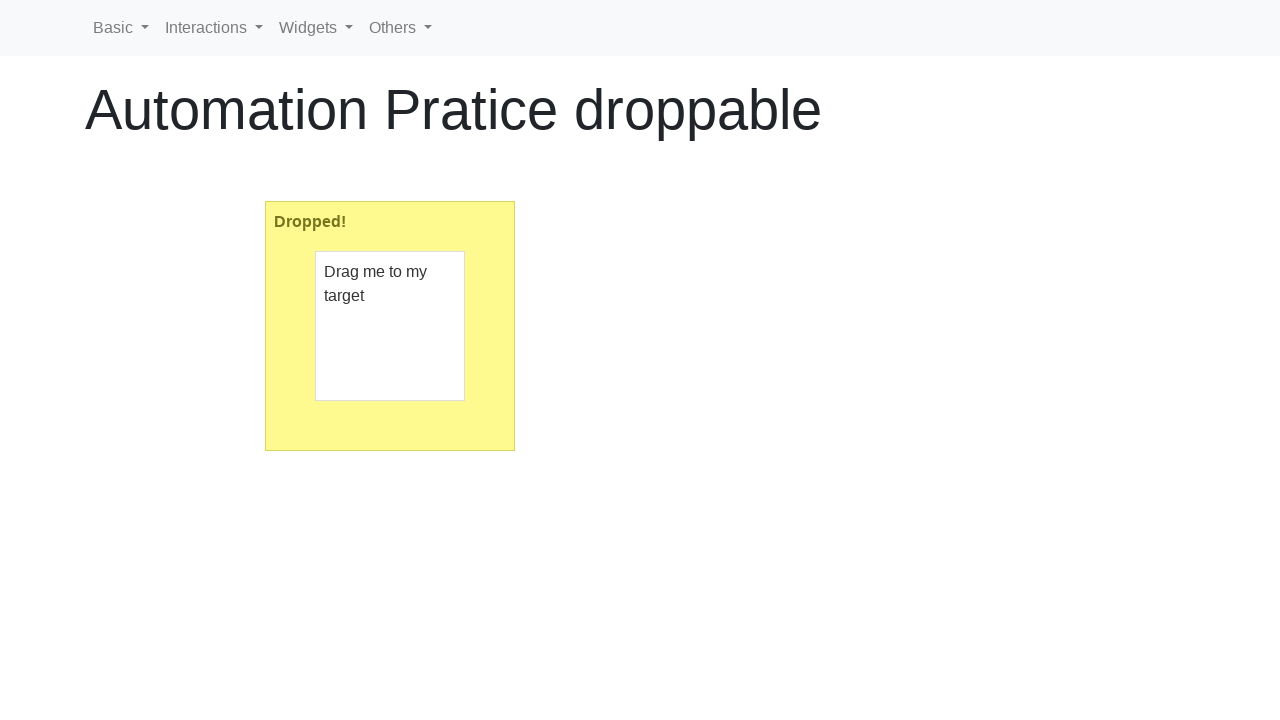

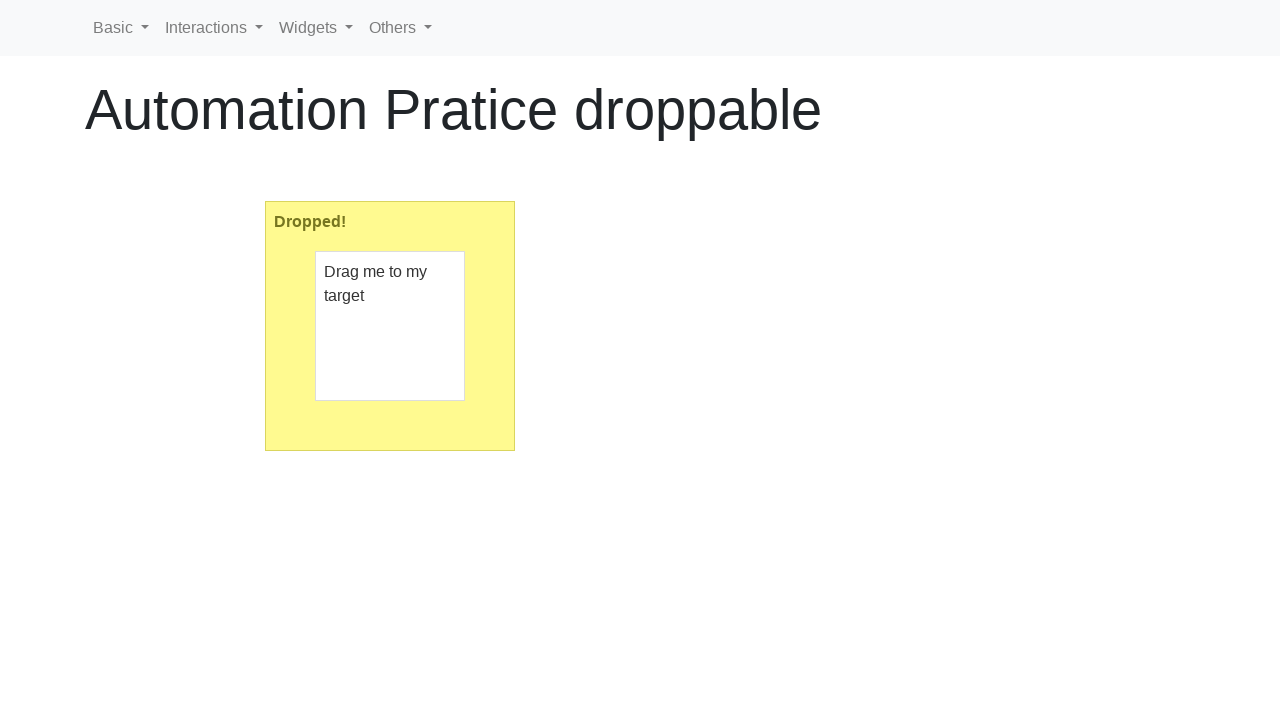